Navigates to the getir.com delivery service website

Starting URL: https://getir.com/

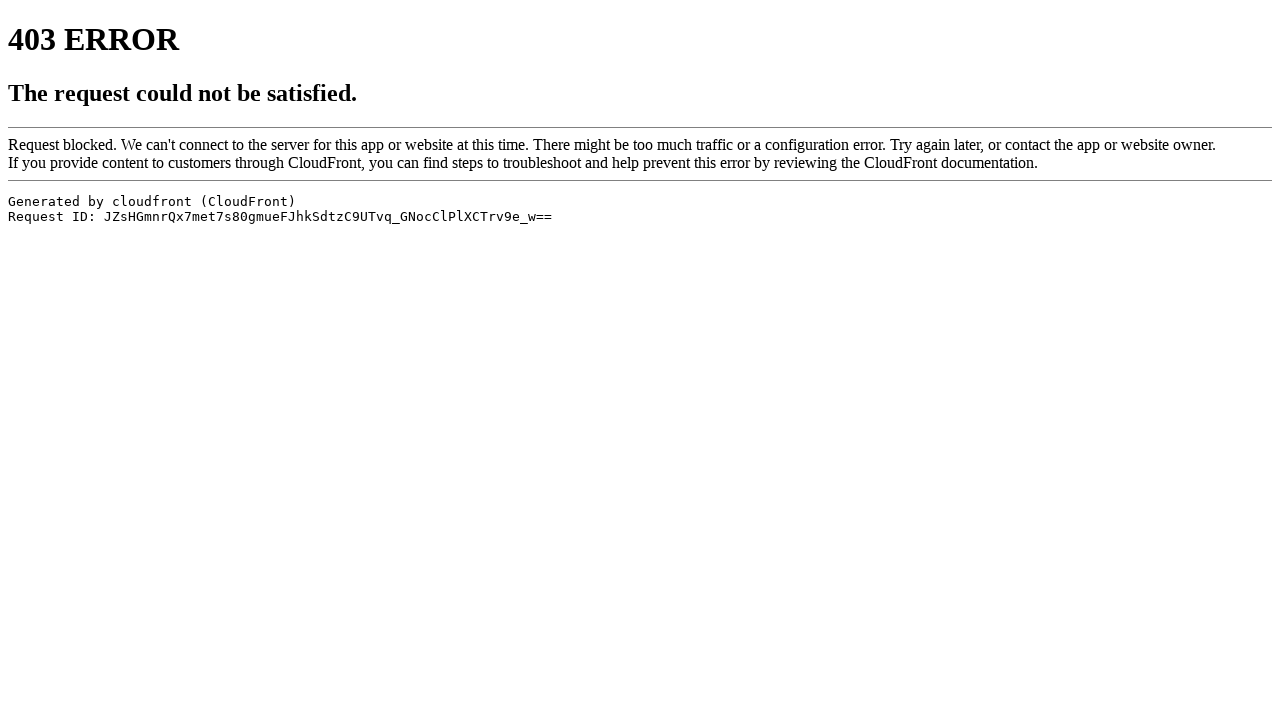

Navigated to getir.com delivery service website
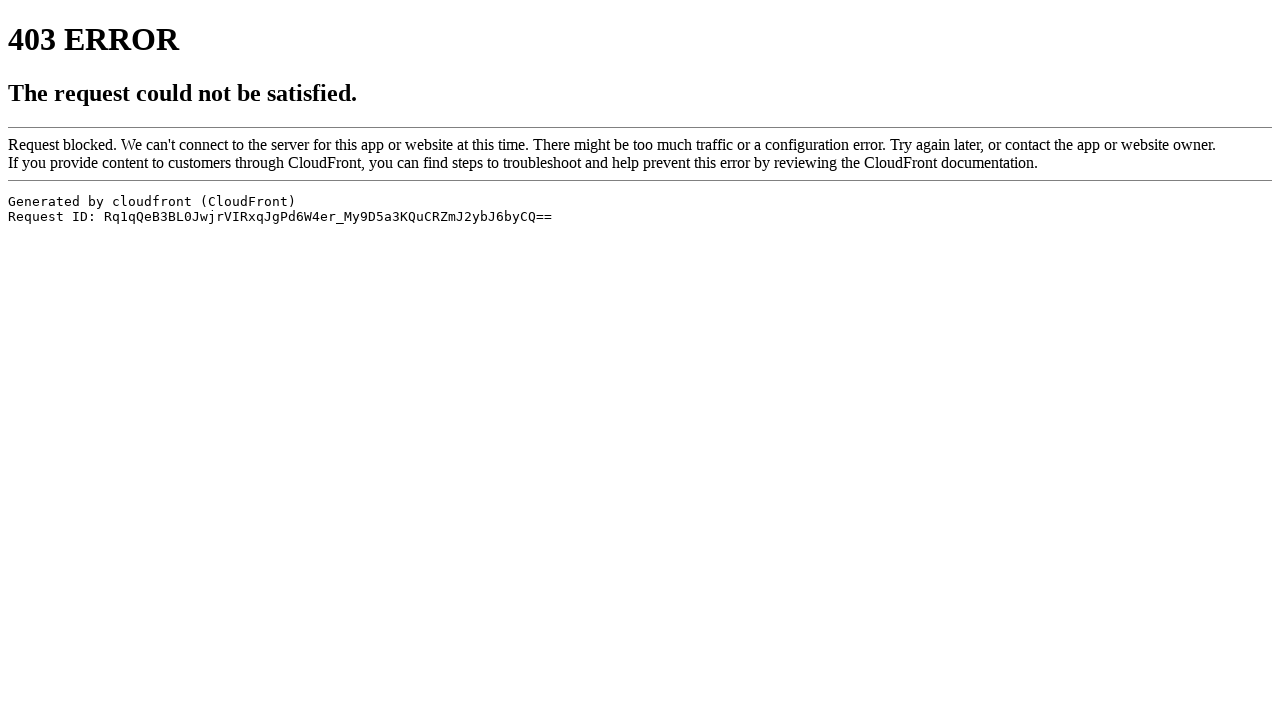

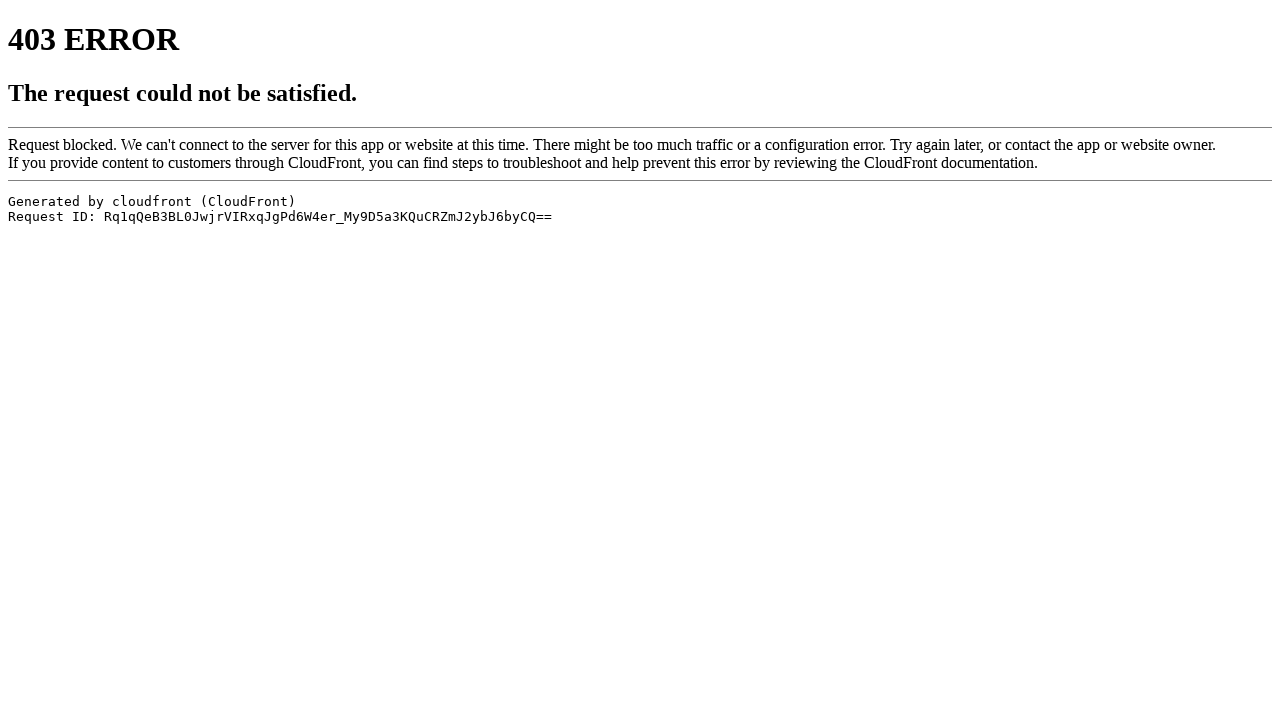